Tests navigation to checkboxes page and interacting with checkbox elements by checking and unchecking them

Starting URL: https://the-internet.herokuapp.com

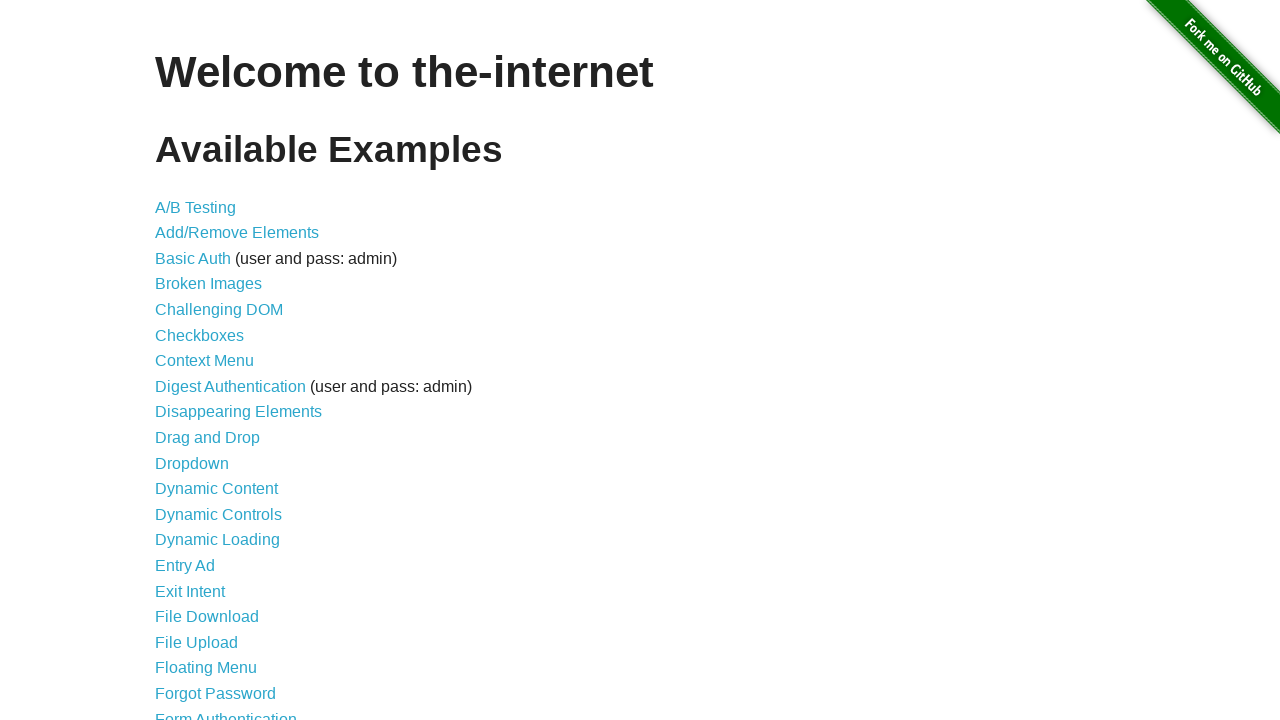

Clicked on checkboxes link to navigate to checkboxes page at (200, 335) on a[href="/checkboxes"]
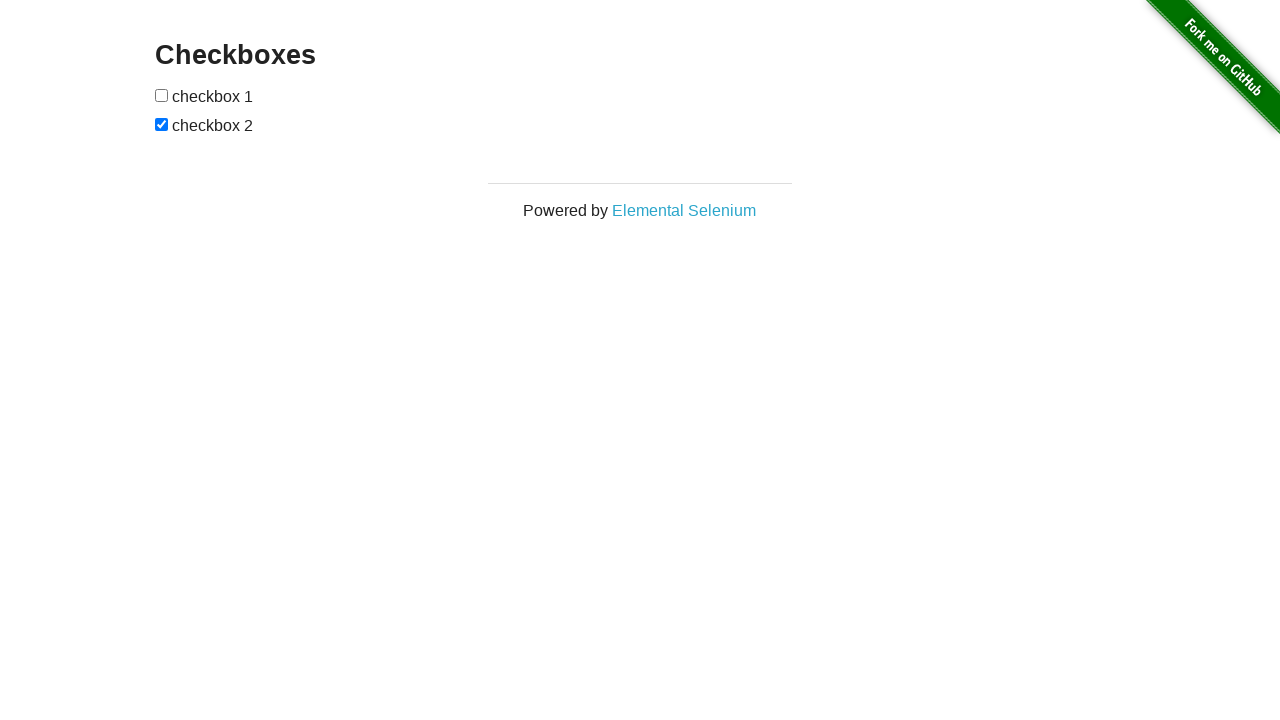

Checked the first checkbox at (162, 95) on input[type="checkbox"] >> nth=0
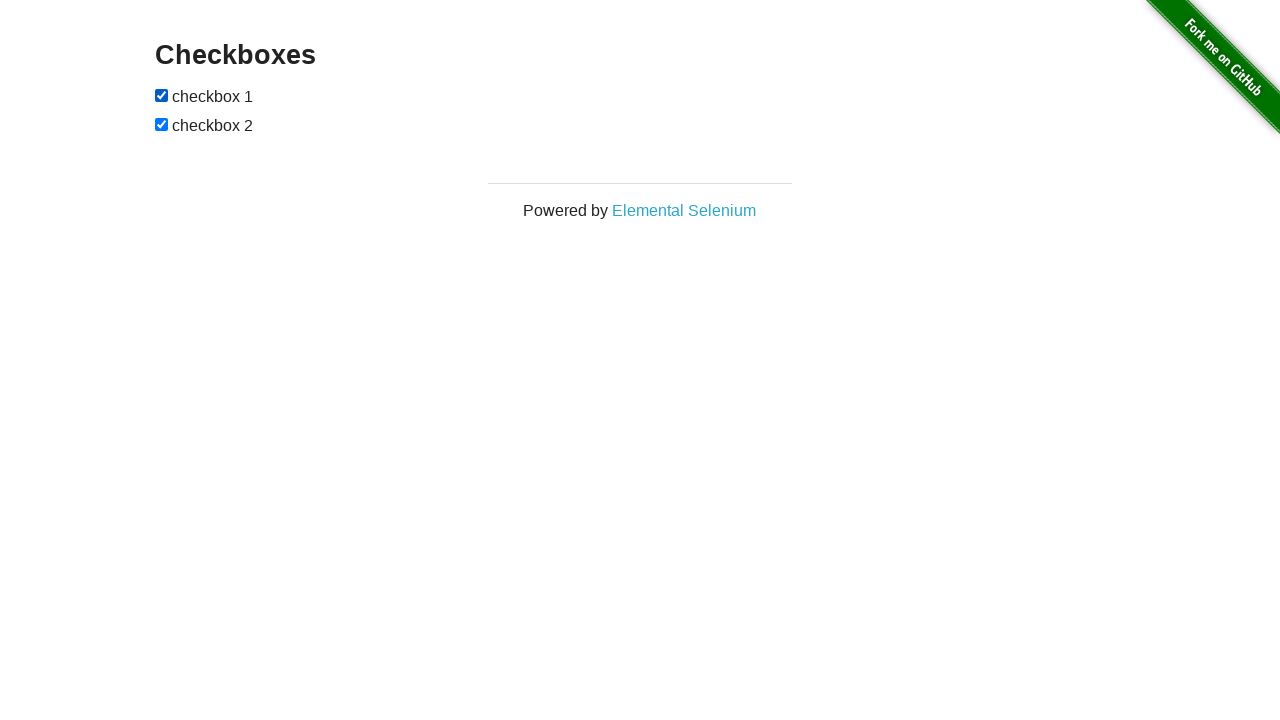

Unchecked the second checkbox at (162, 124) on input[type="checkbox"] >> nth=1
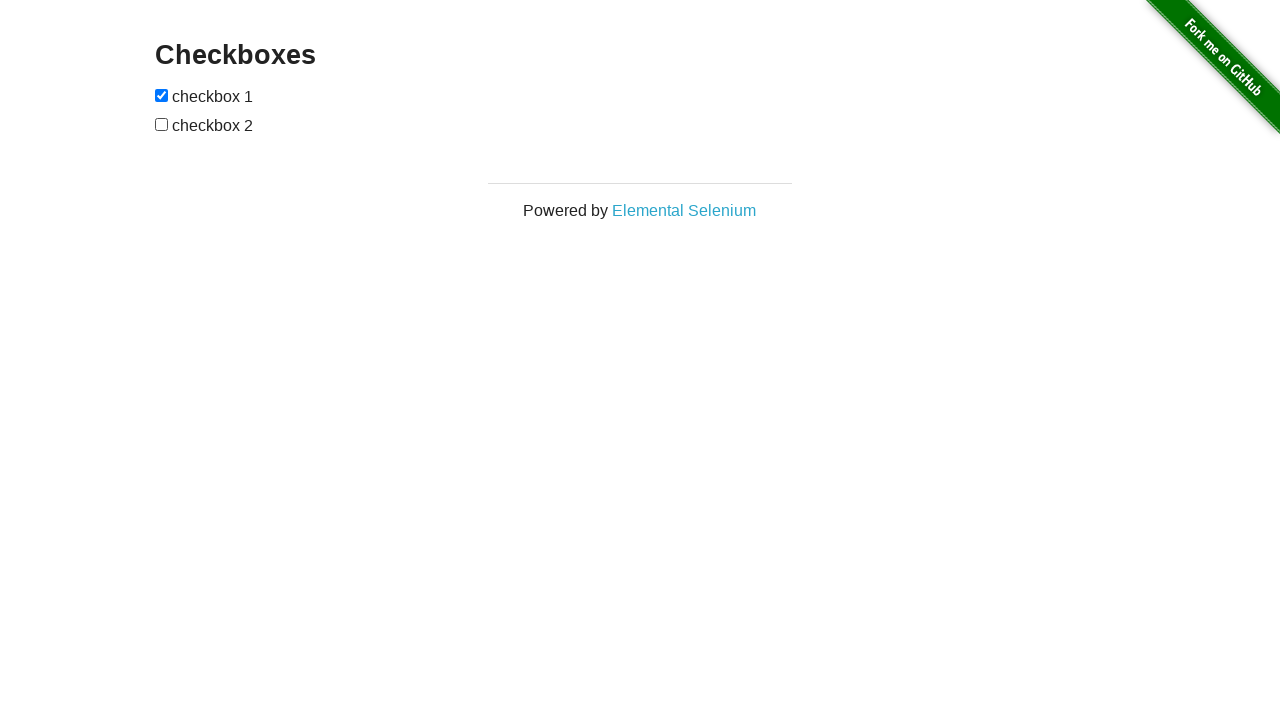

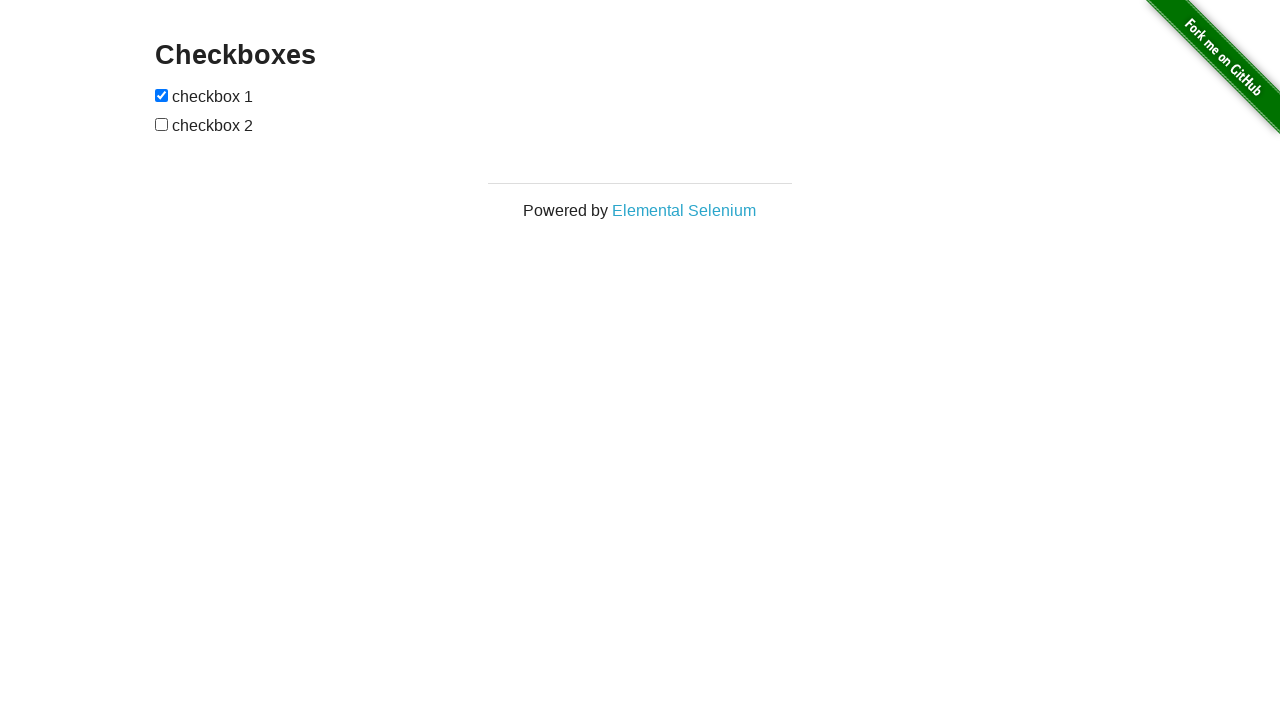